Tests scrollBy JavaScript functionality by scrolling down 500 pixels on an infinite scroll page

Starting URL: https://bonigarcia.dev/selenium-webdriver-java/infinite-scroll.html

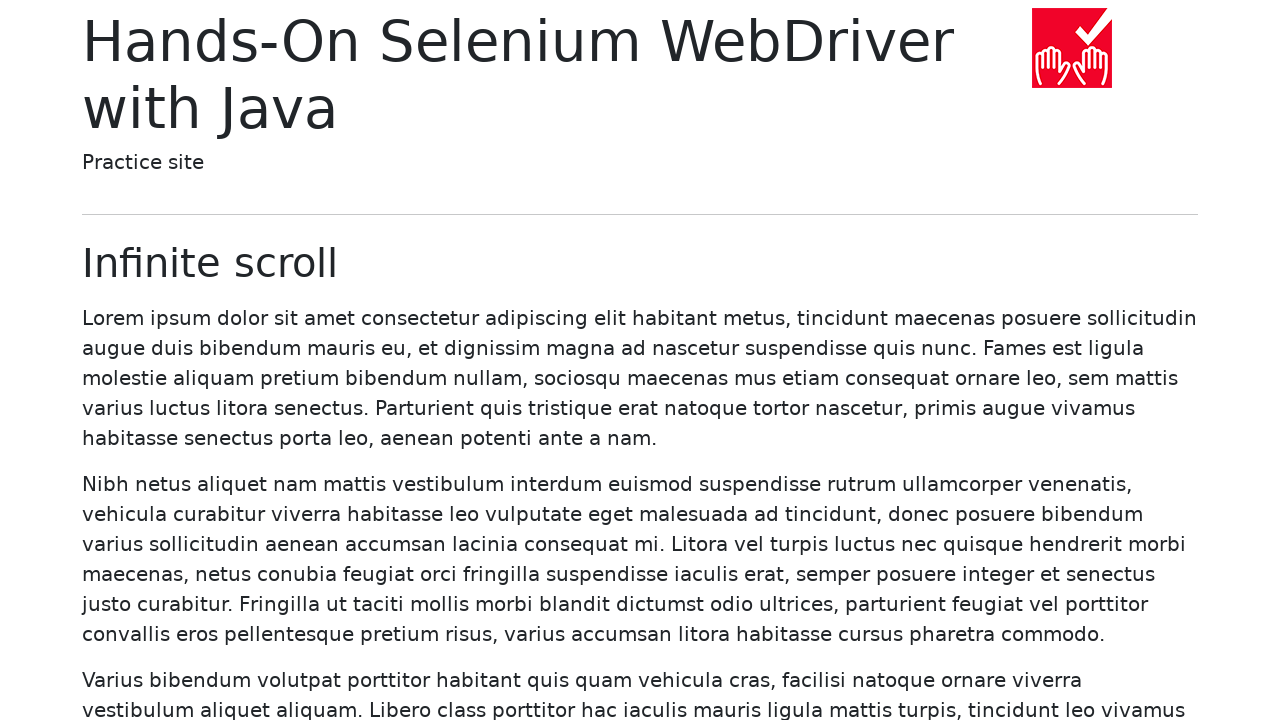

Navigated to infinite scroll page
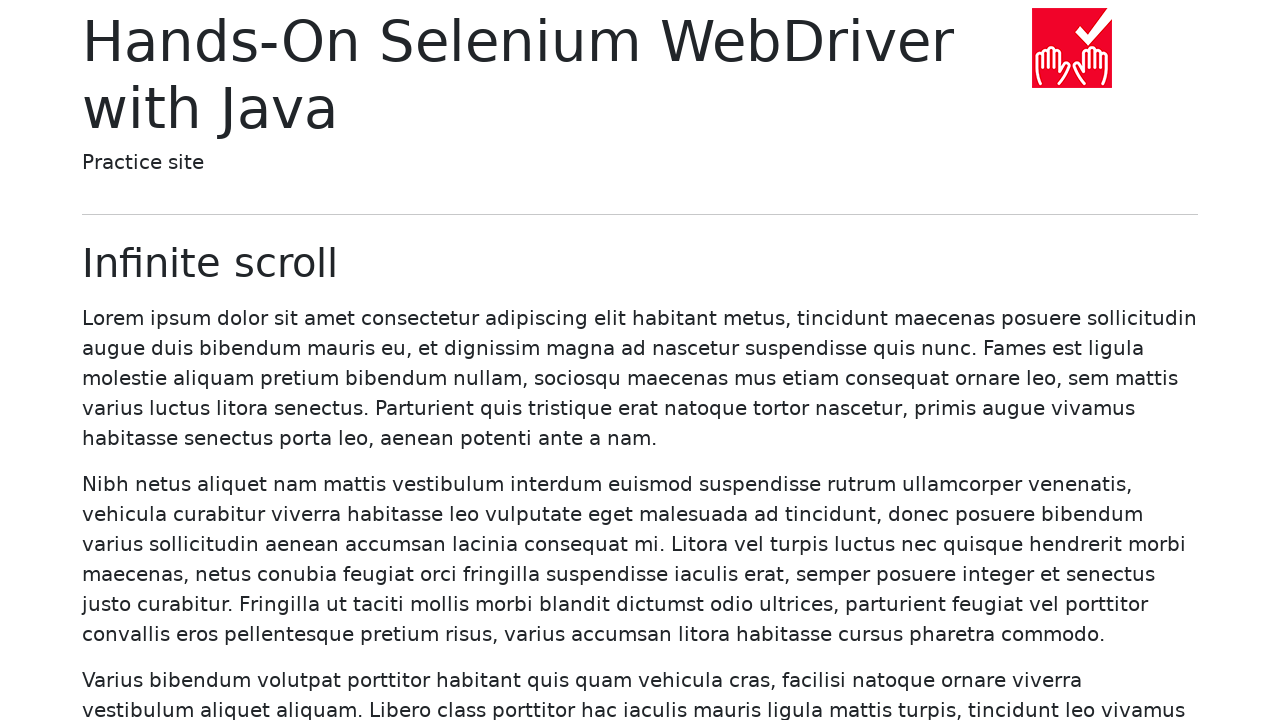

Scrolled down 500 pixels using scrollBy JavaScript
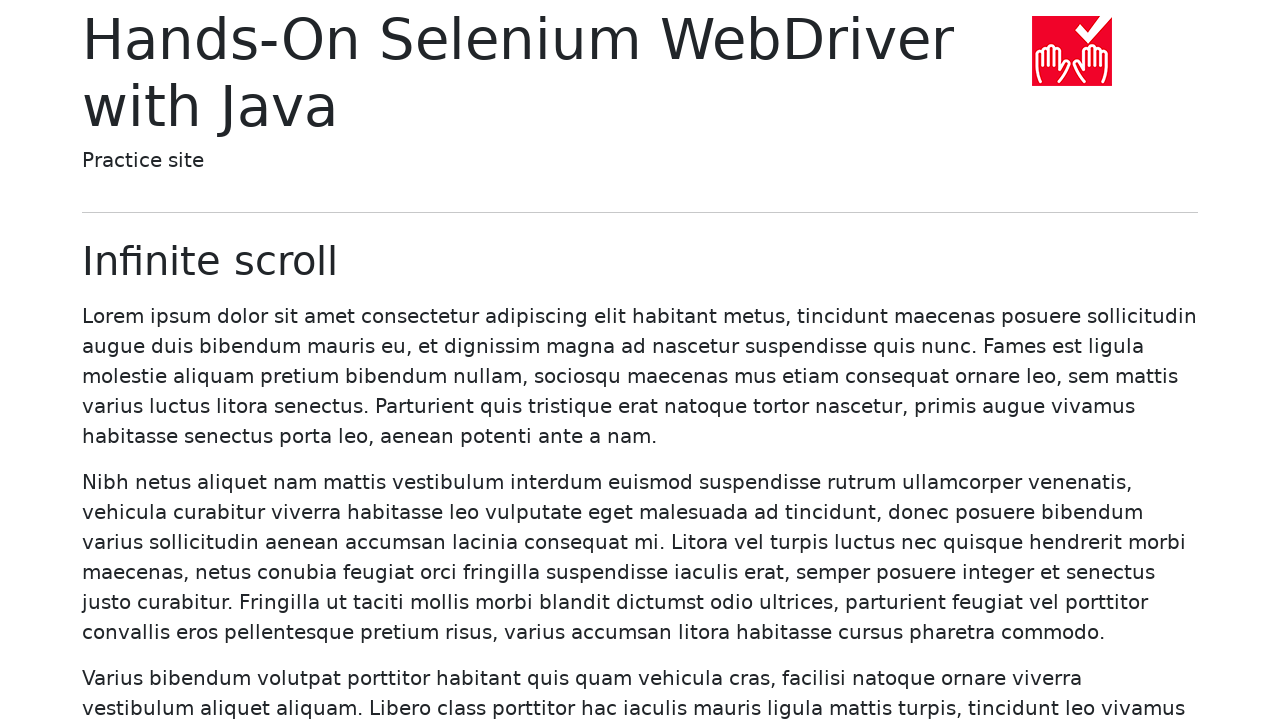

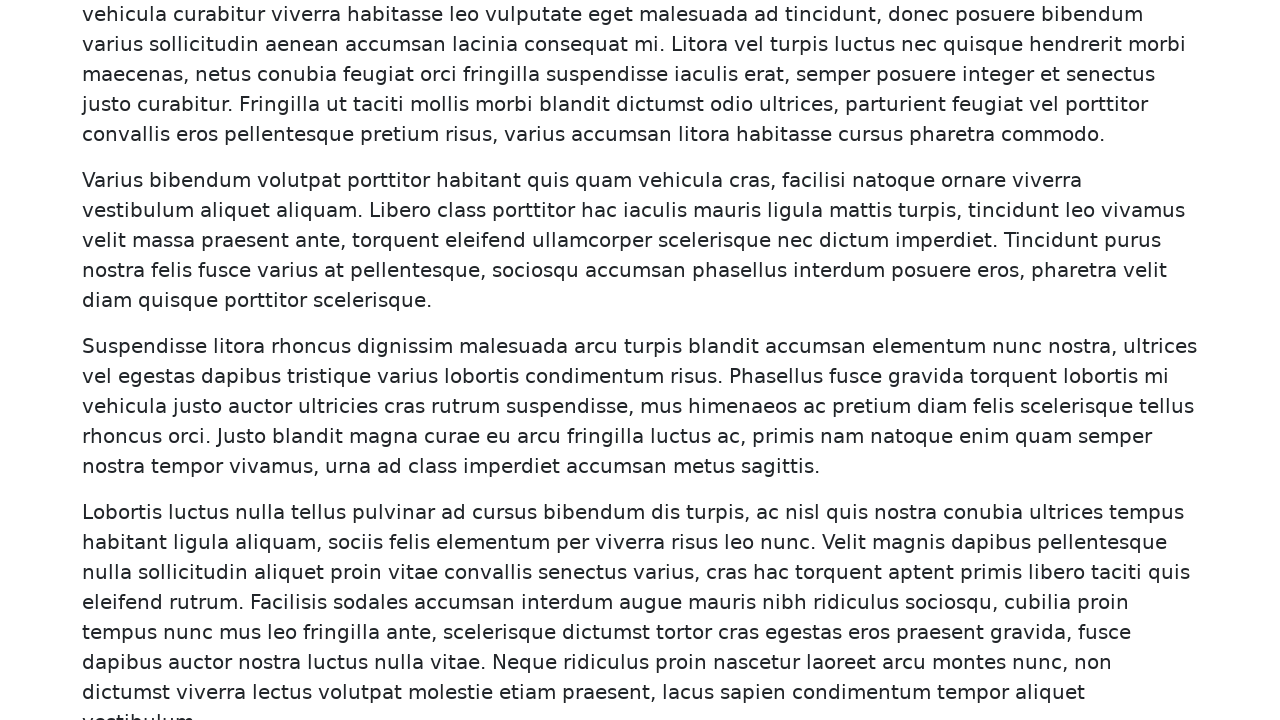